Navigates to Sauce Labs guinea pig test page and retrieves the page title

Starting URL: https://saucelabs.com/test/guinea-pig

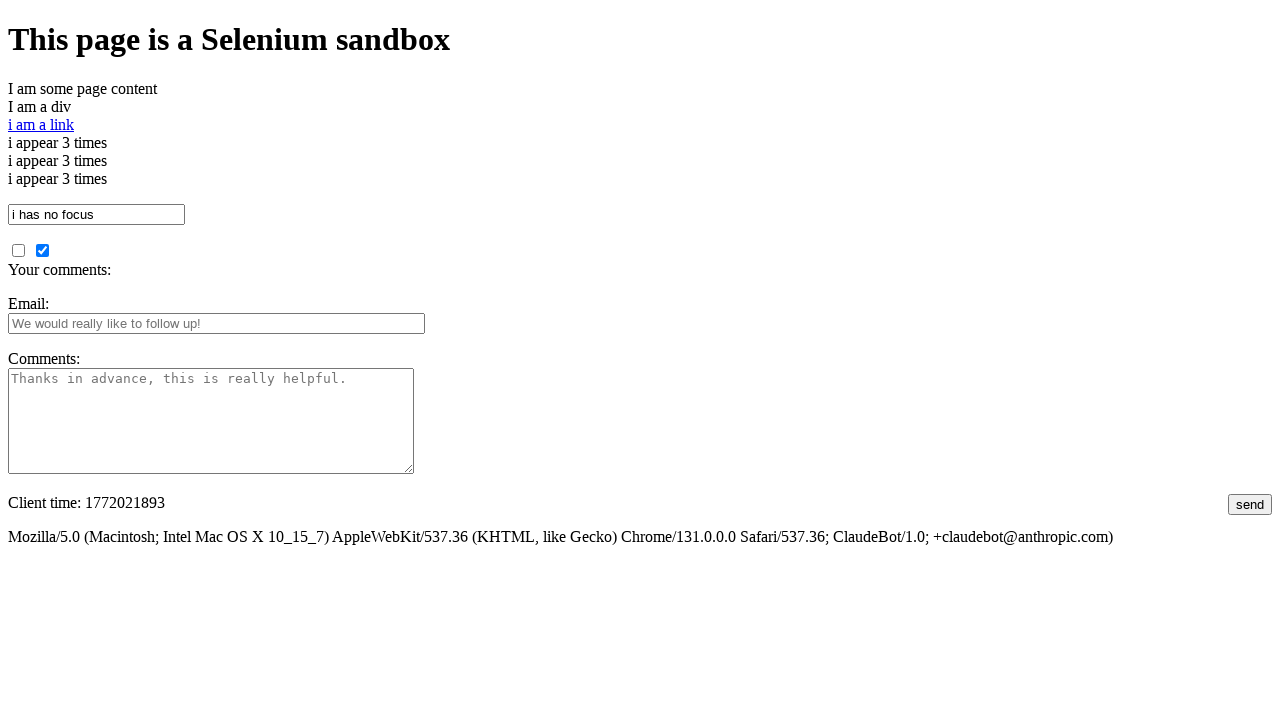

Navigated to Sauce Labs guinea pig test page
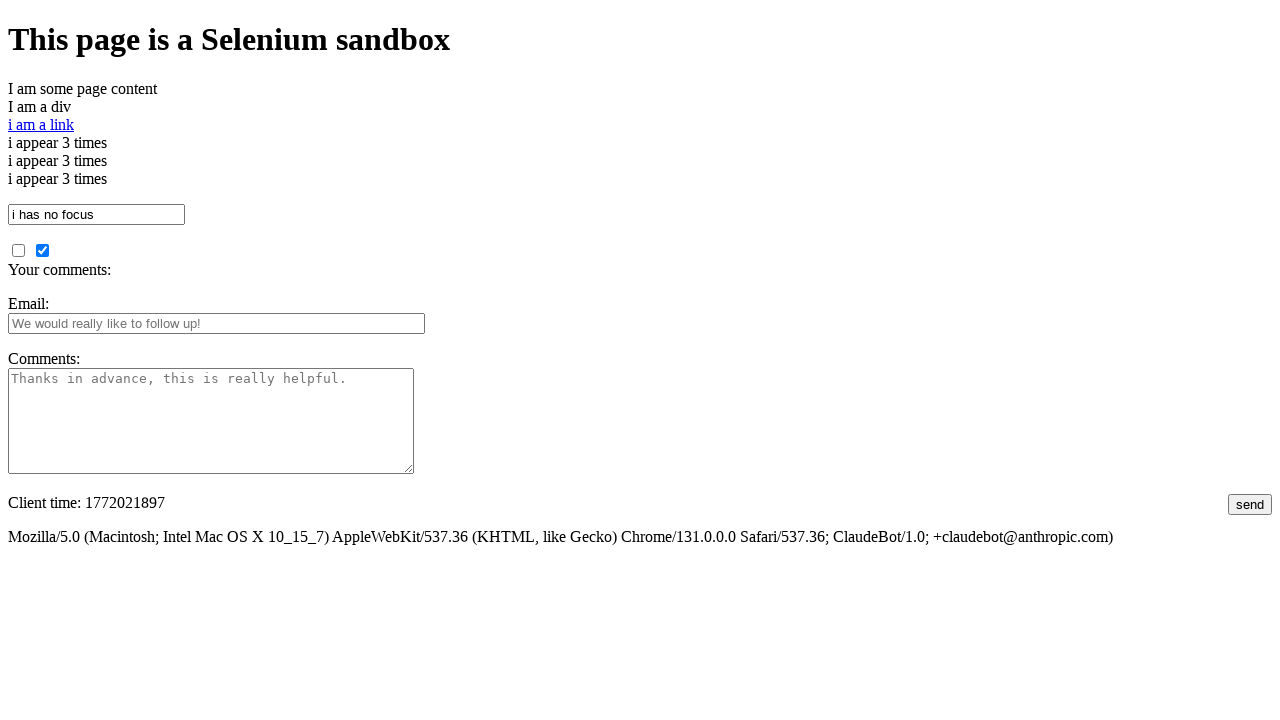

Page DOM content loaded
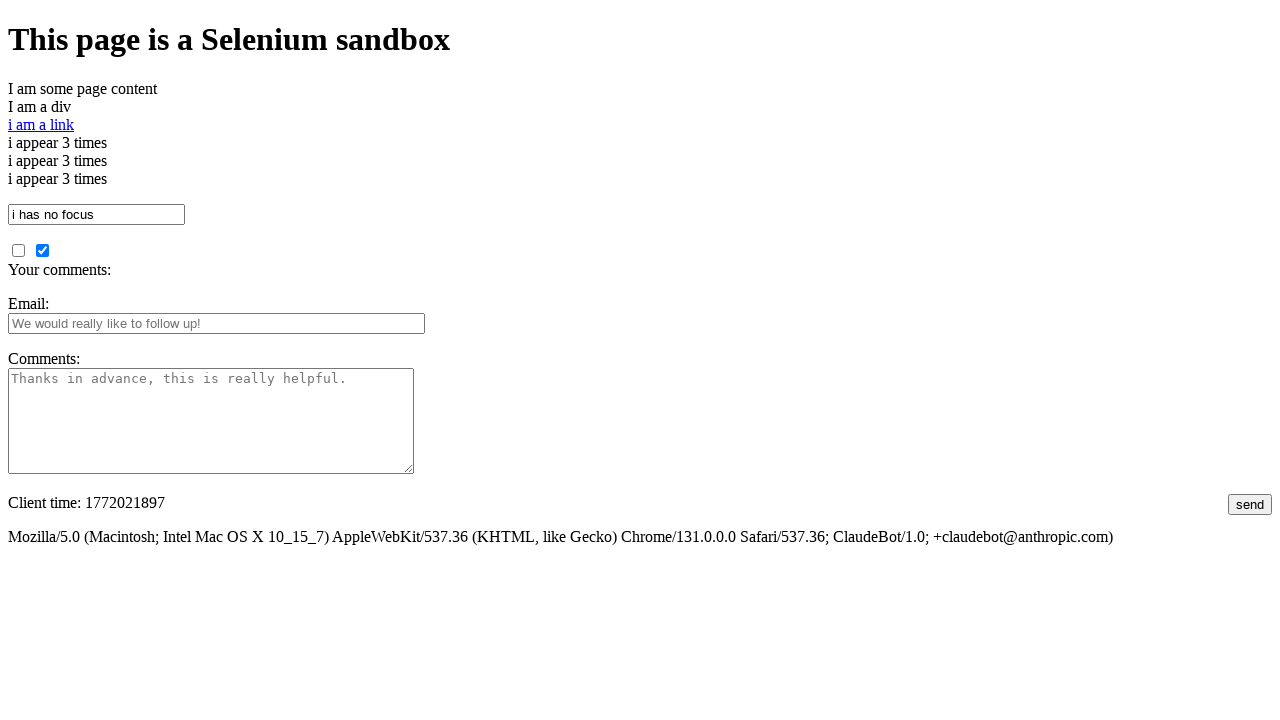

Retrieved page title: I am a page title - Sauce Labs
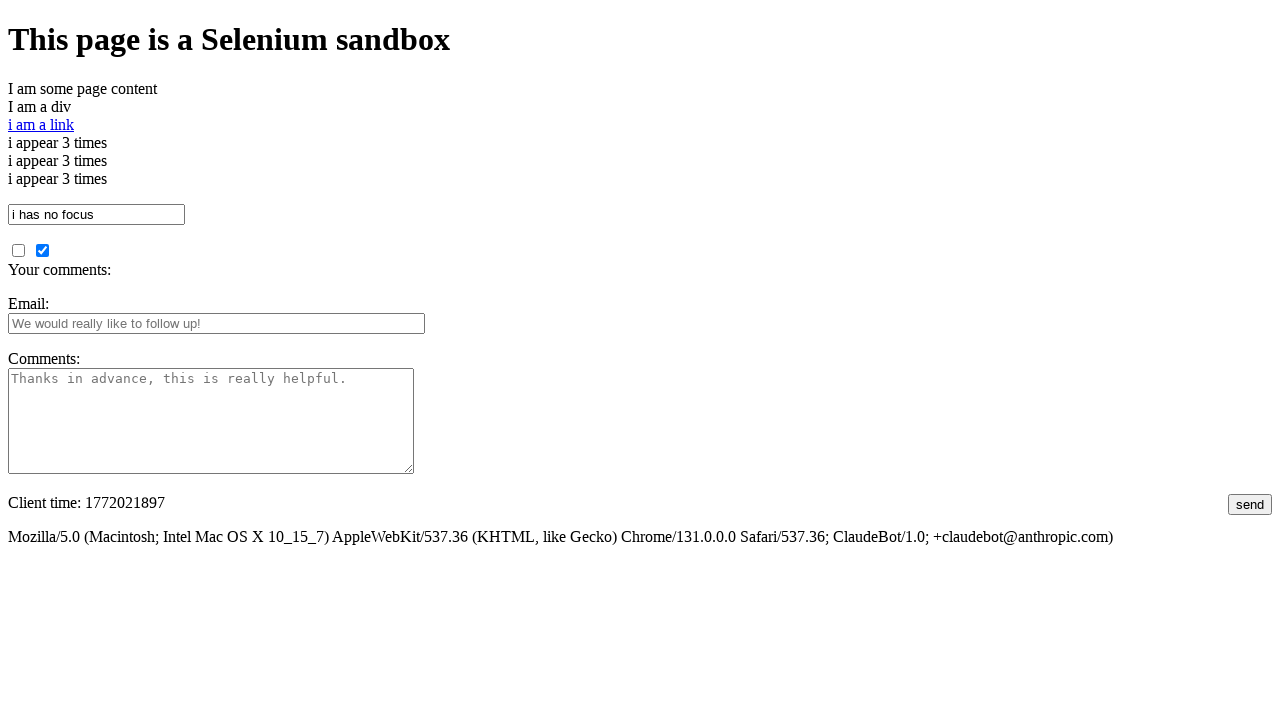

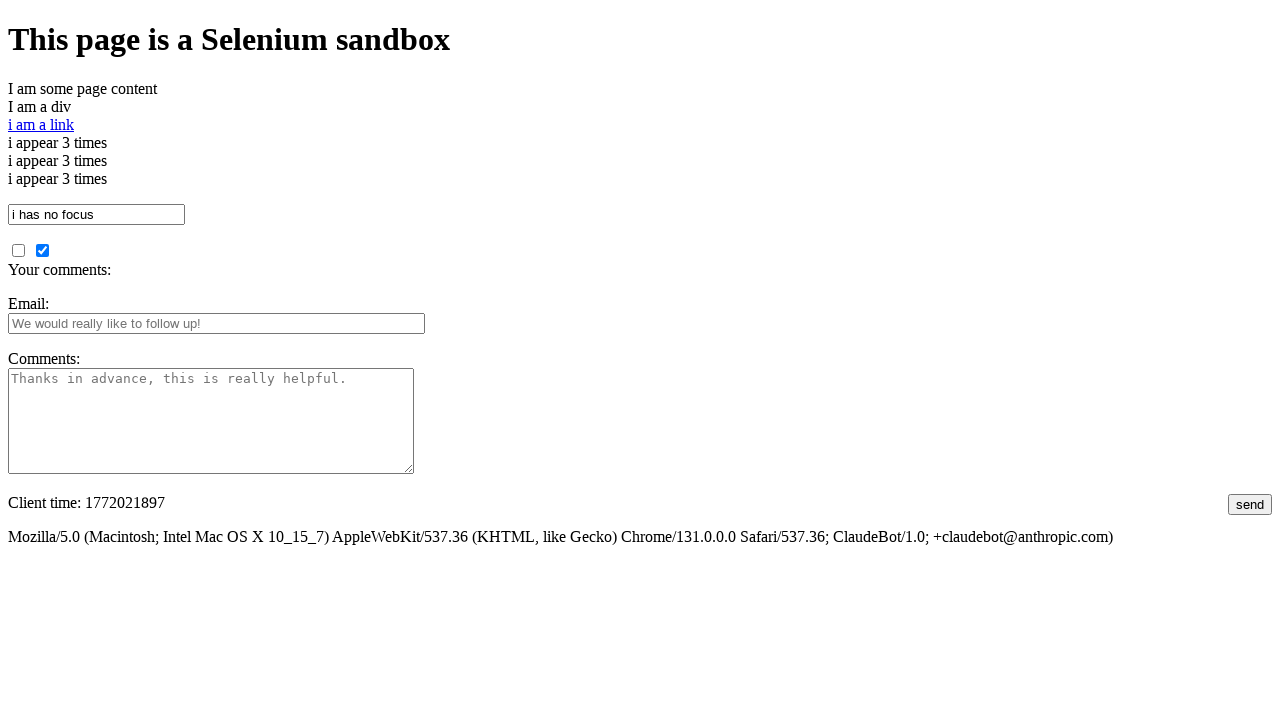